Tests Hacker News search with special characters "?*^^%" expecting no results to be returned

Starting URL: https://news.ycombinator.com

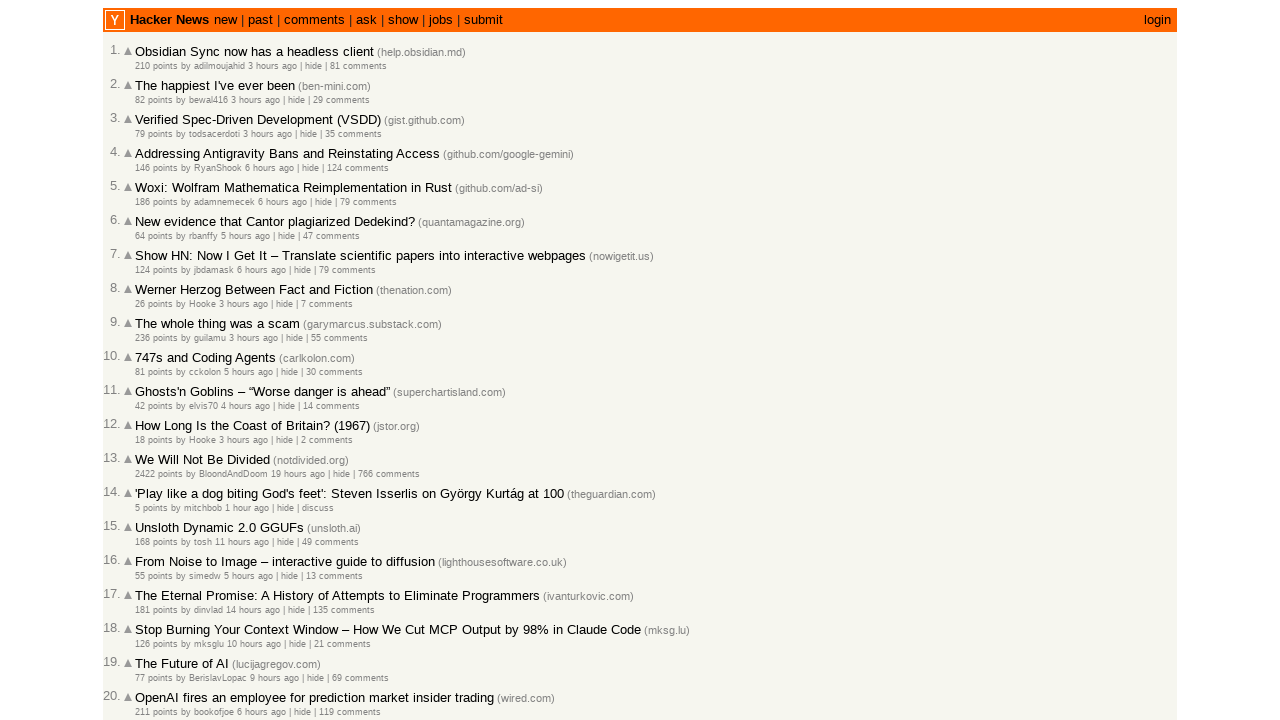

Filled search box with special characters '?*^^%' on input[name='q']
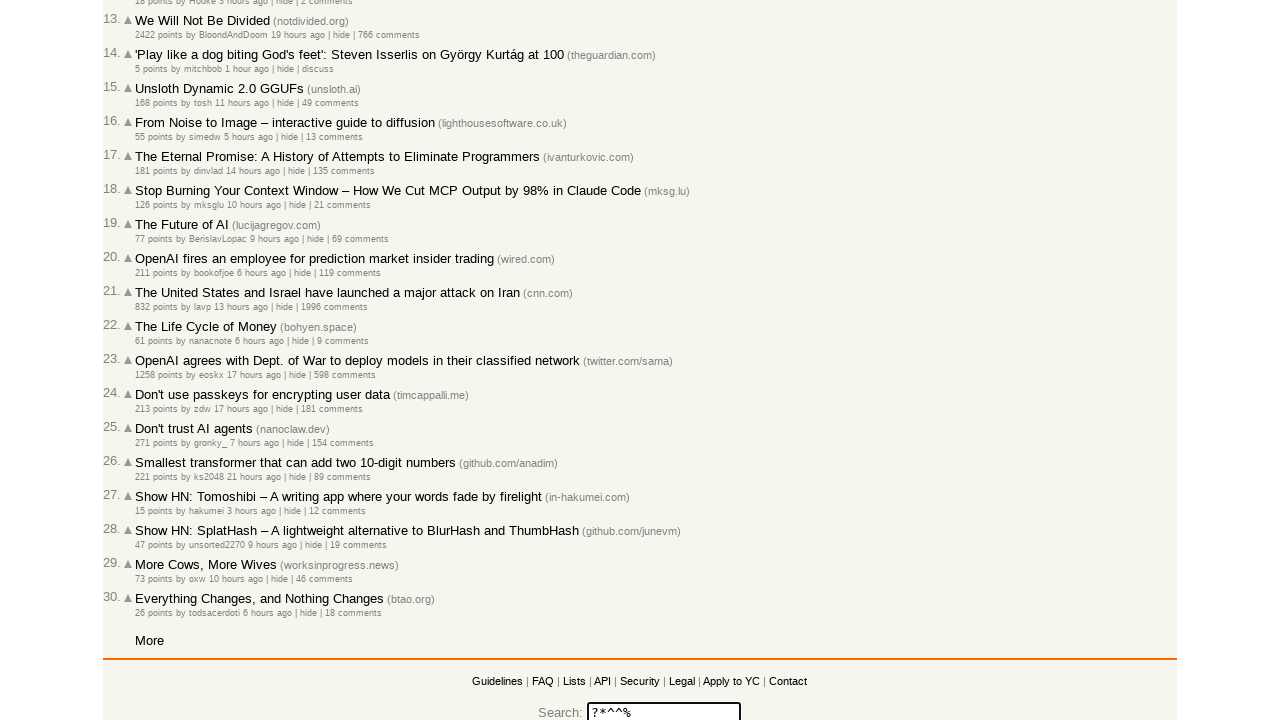

Pressed Enter to submit search query with special characters on input[name='q']
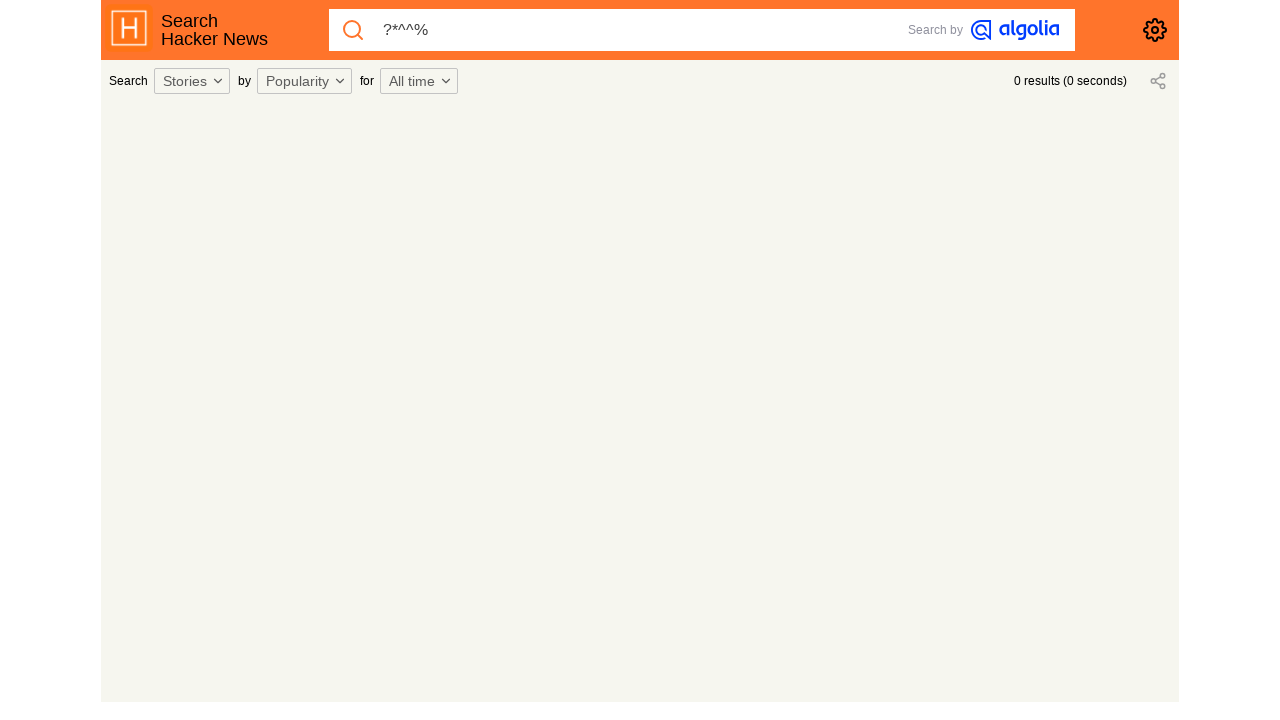

Search results page loaded with no results returned for special character query
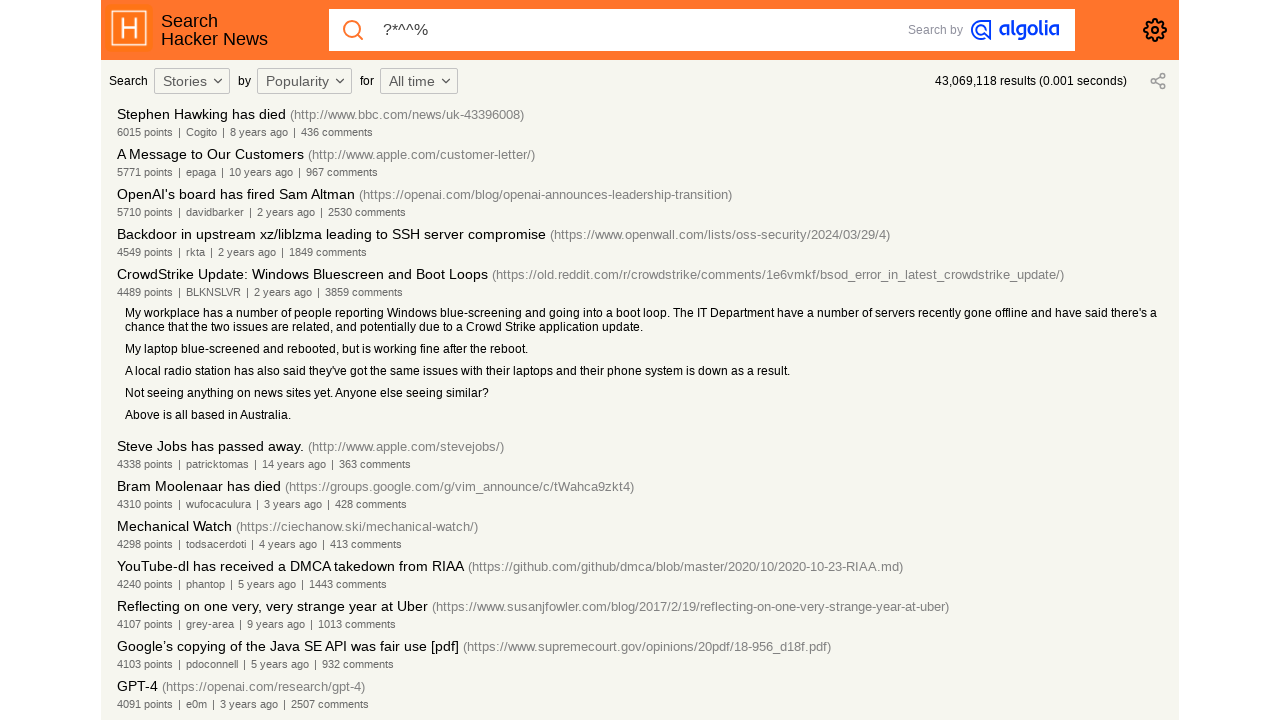

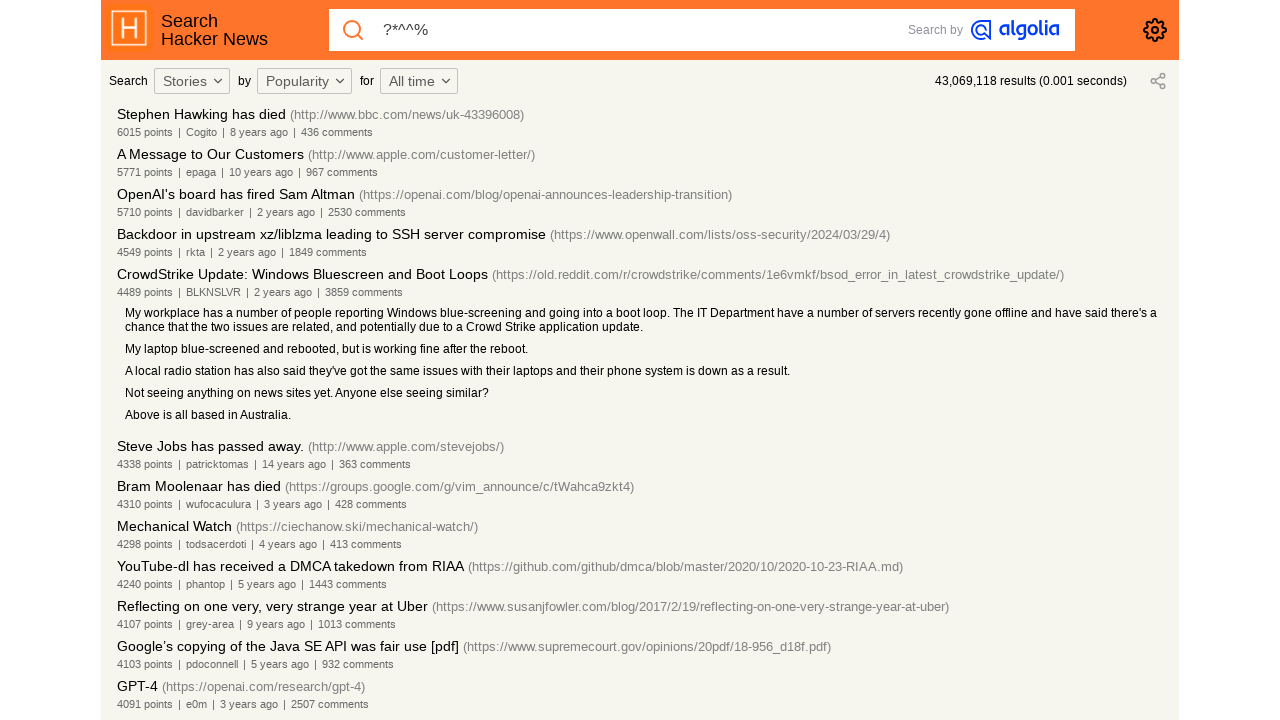